Tests the triangle calculator with only side b filled with space

Starting URL: https://www.calculator.net/triangle-calculator.html

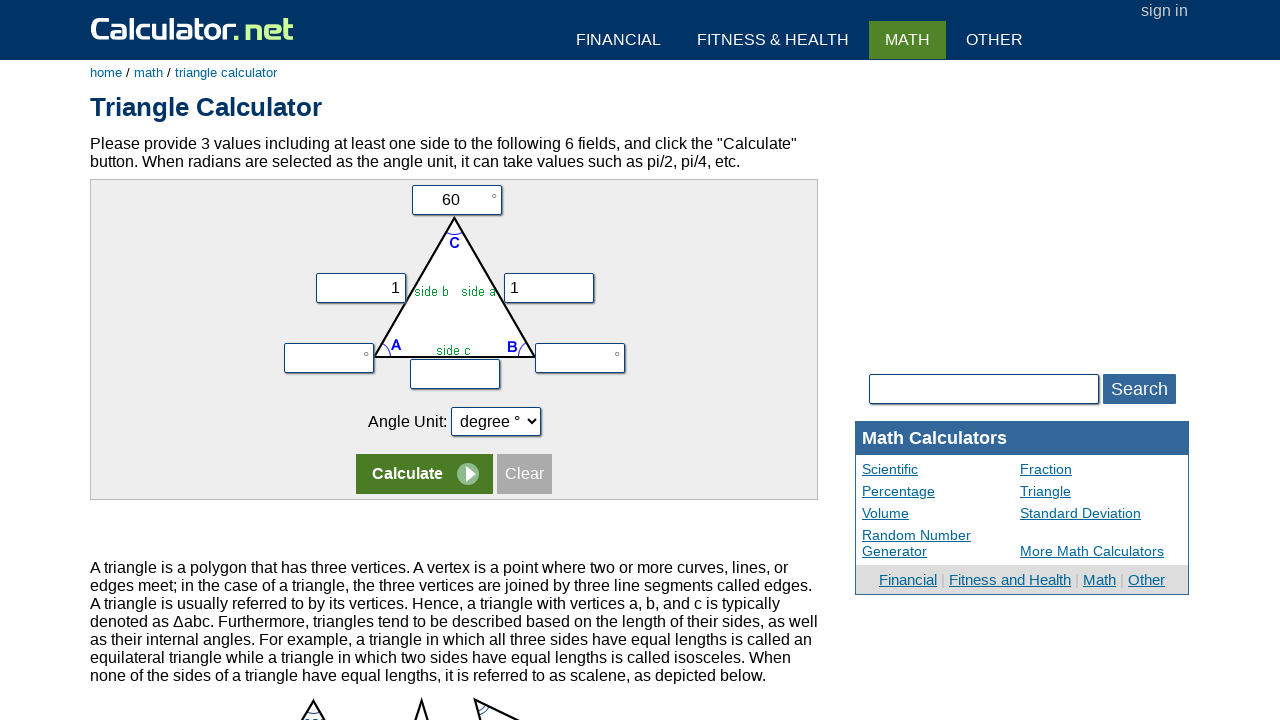

Clicked side b input field at (549, 288) on input[name='vy']
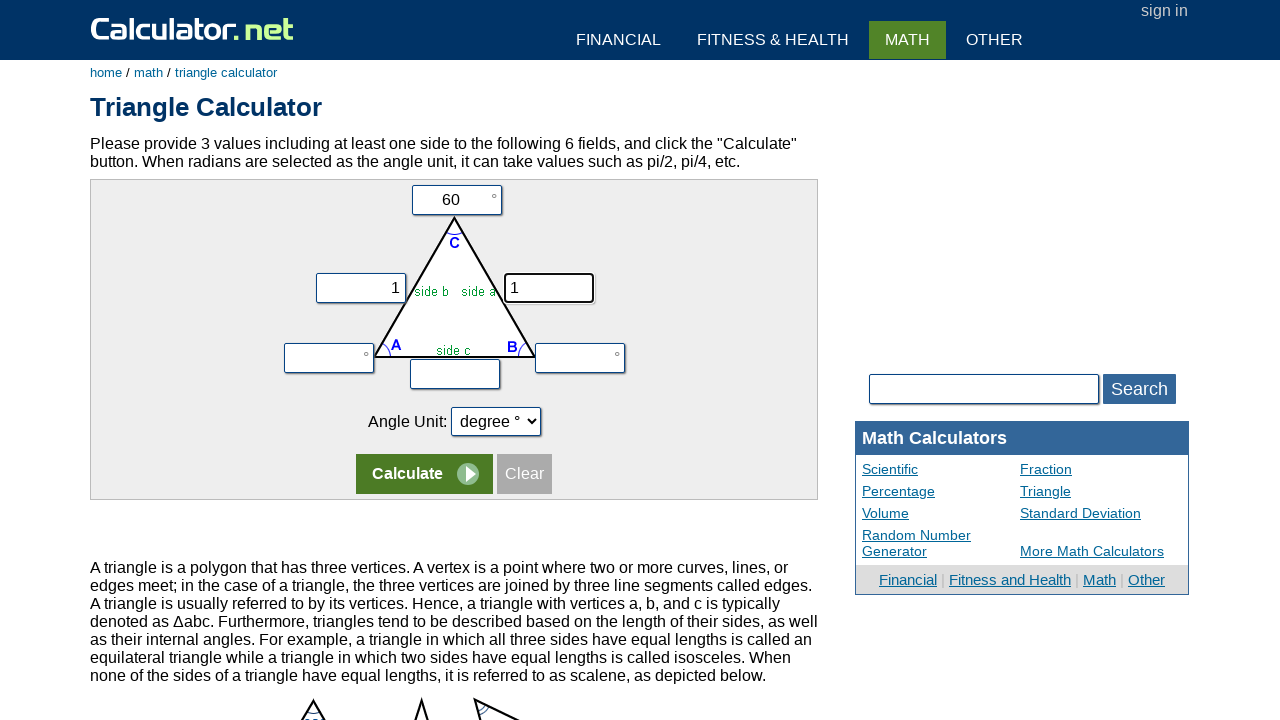

Filled side b with a space character on input[name='vy']
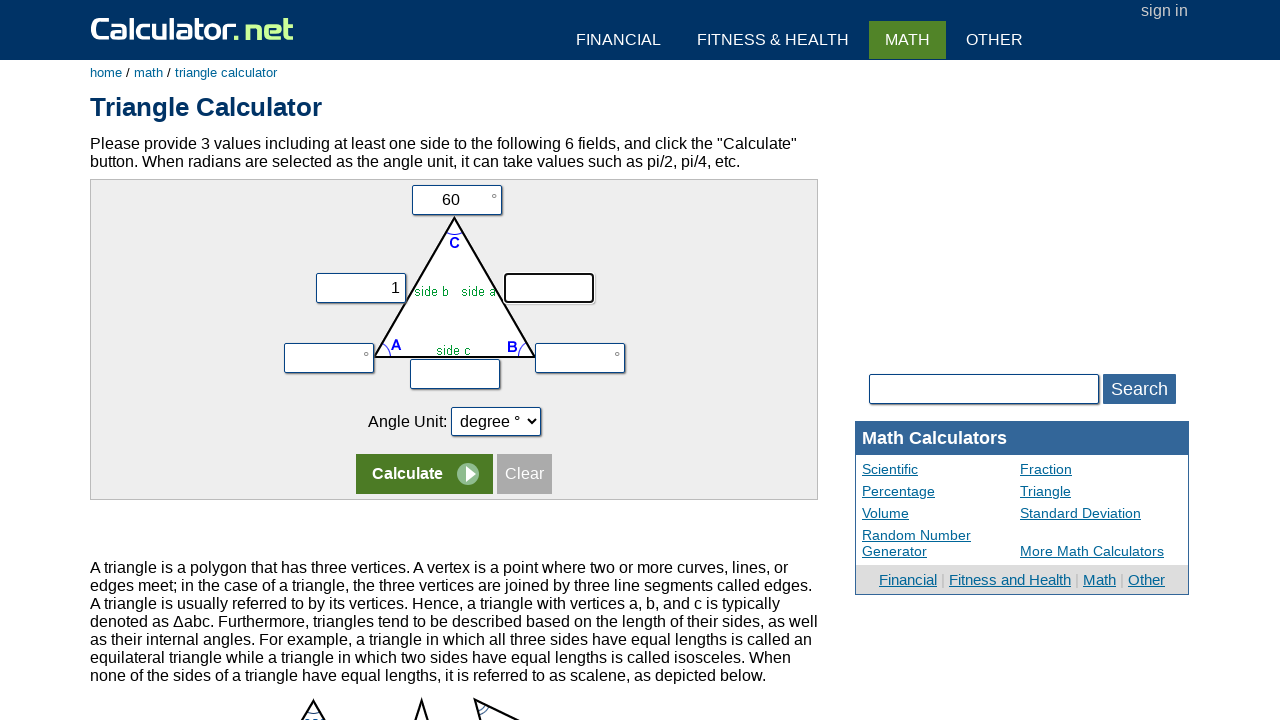

Clicked calculate button at (424, 474) on tr:nth-child(5) input
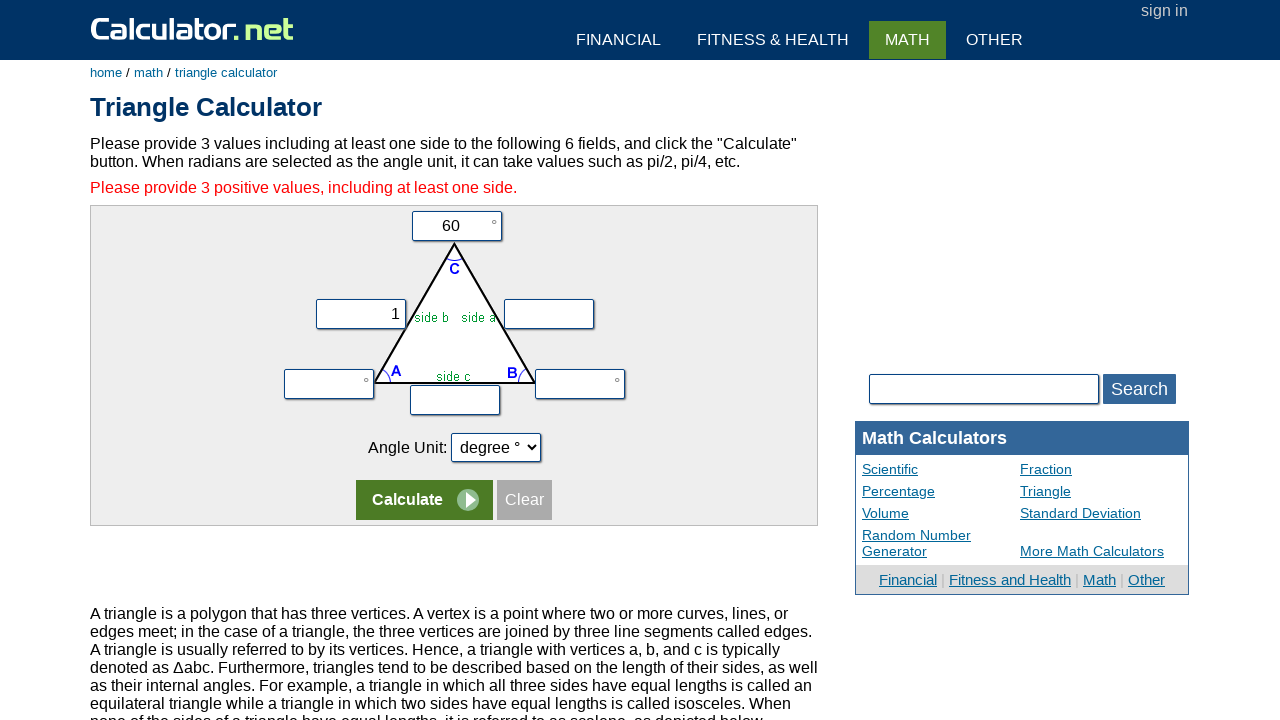

Error message appeared
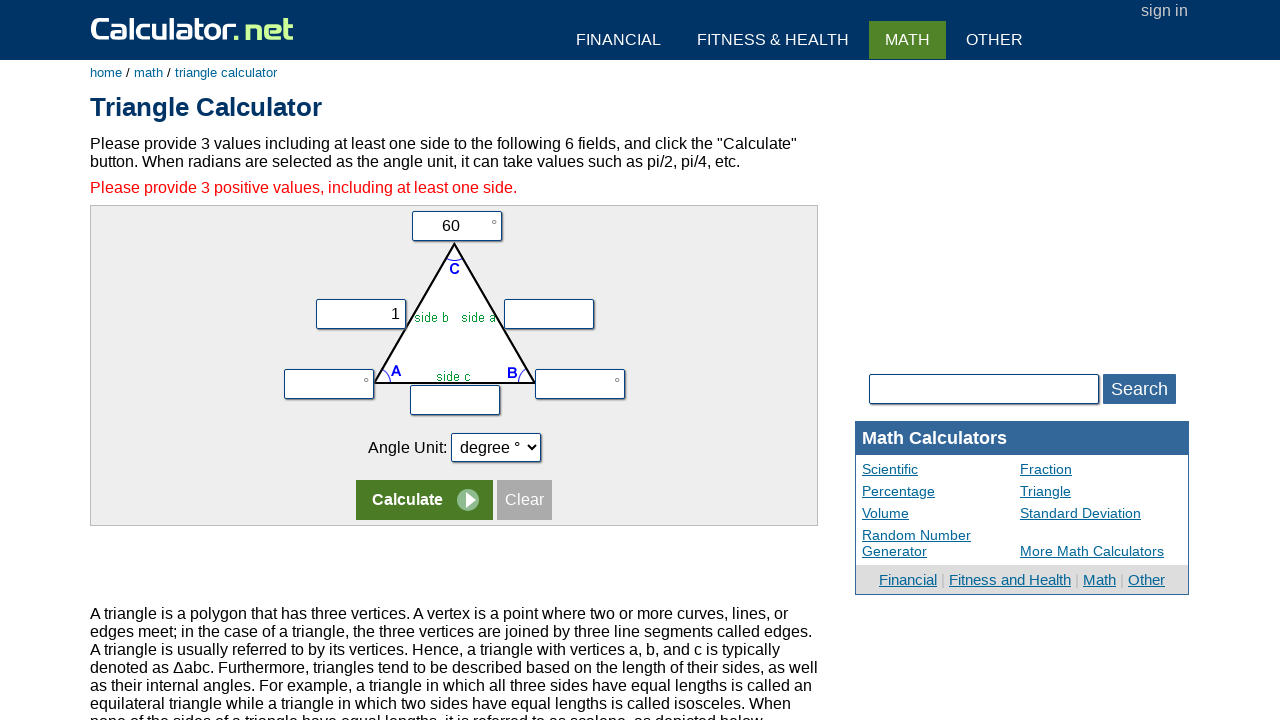

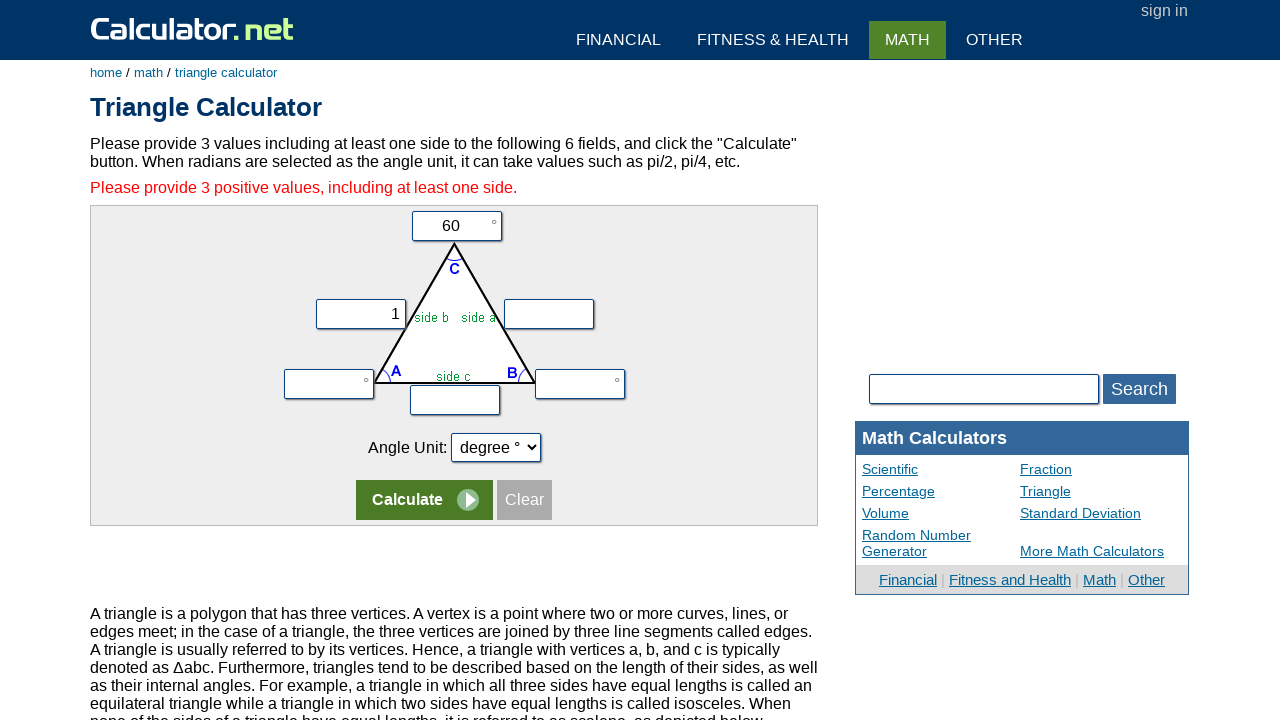